Tests the checkboxes page by navigating to the-internet.herokuapp.com, clicking the Checkboxes link, and verifying that a checkbox element is present and can be inspected for its enabled/selected state.

Starting URL: https://the-internet.herokuapp.com/

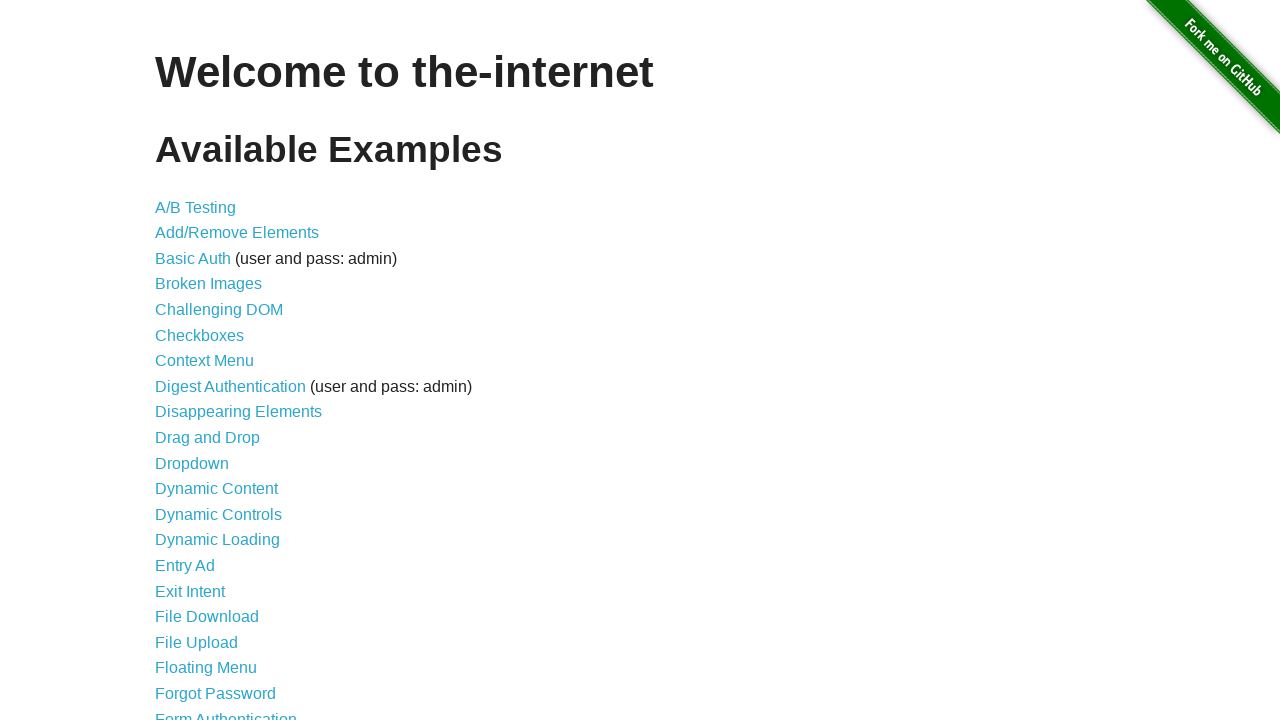

Clicked on the Checkboxes link at (200, 335) on a:has-text('Checkboxes')
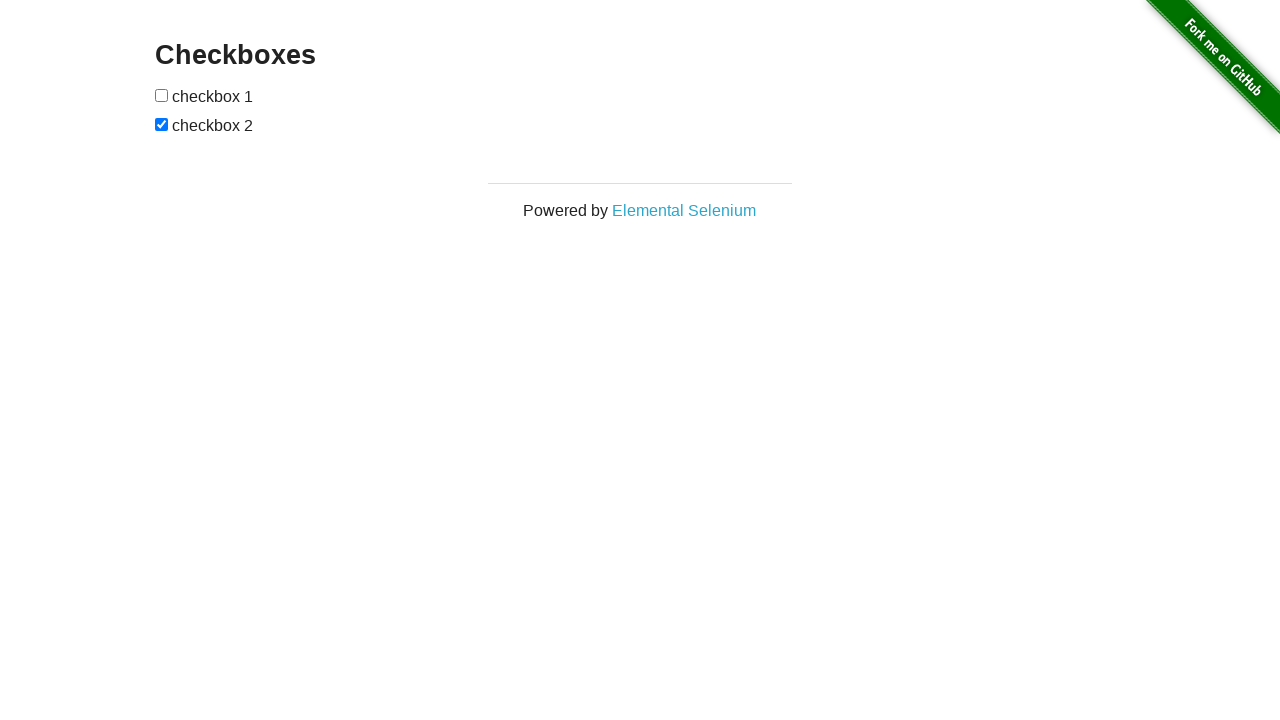

Checkbox page loaded and checkbox element is present
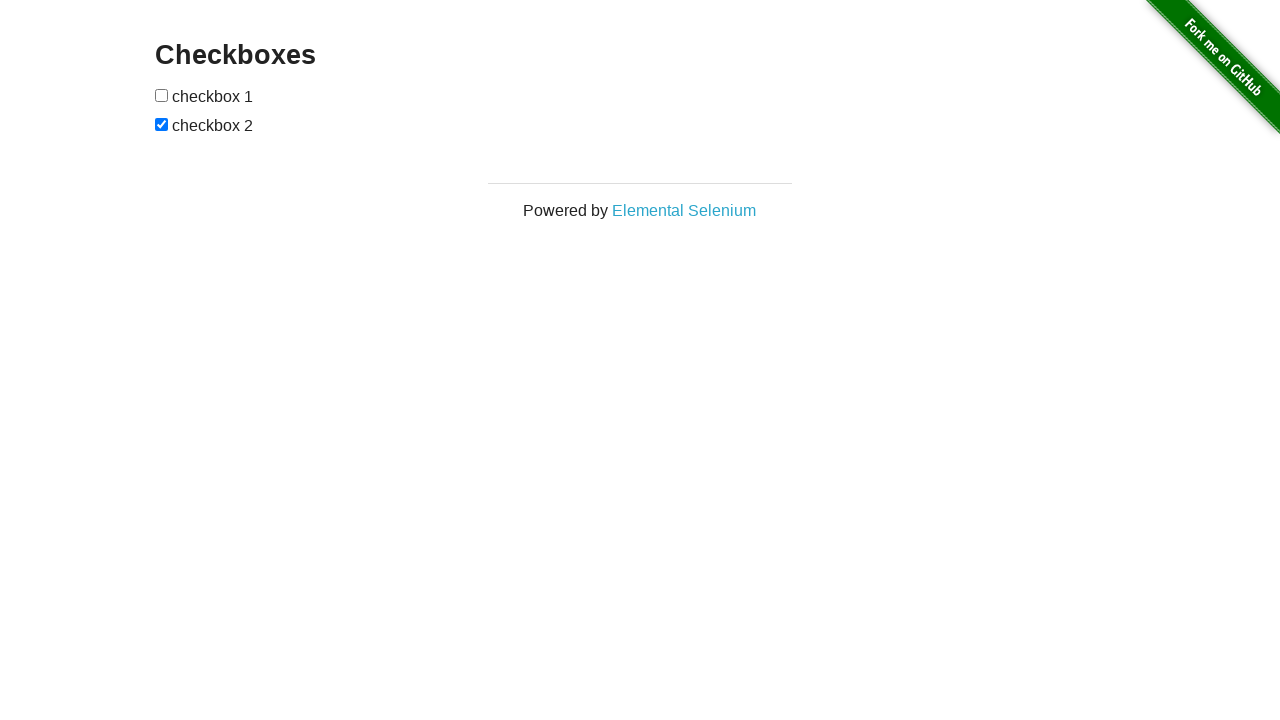

Located the second checkbox element
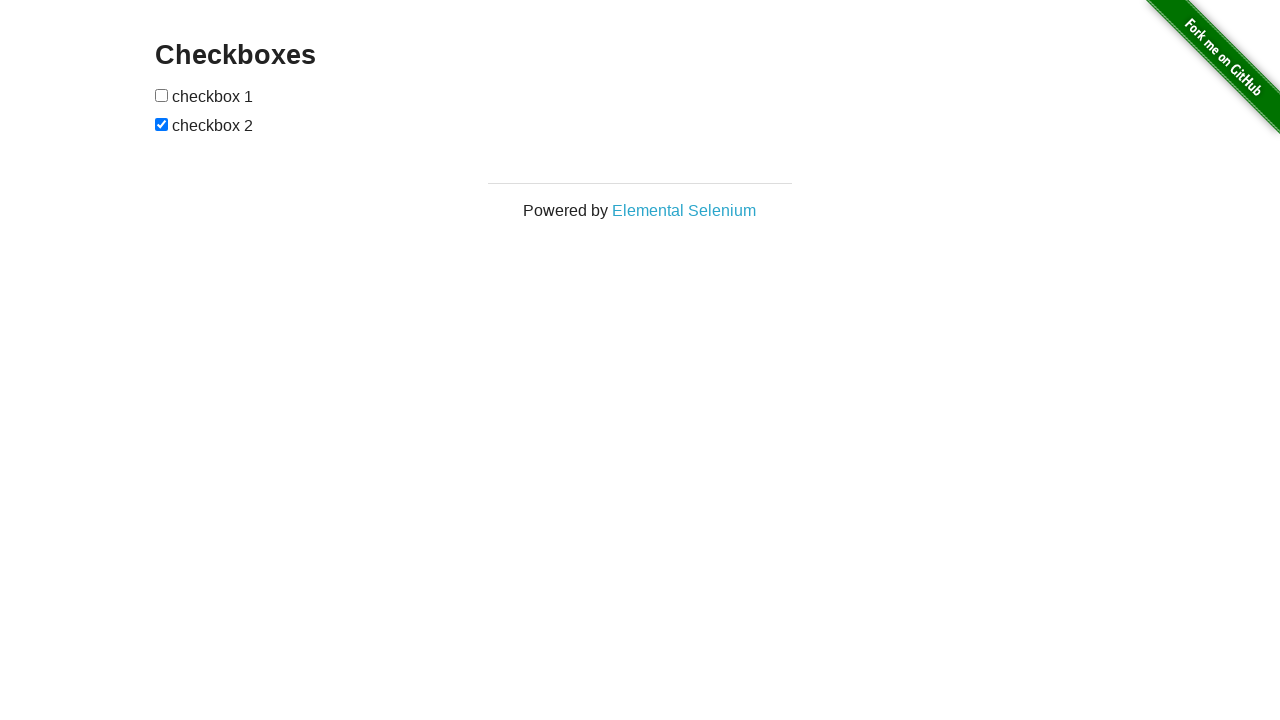

Second checkbox is visible and enabled
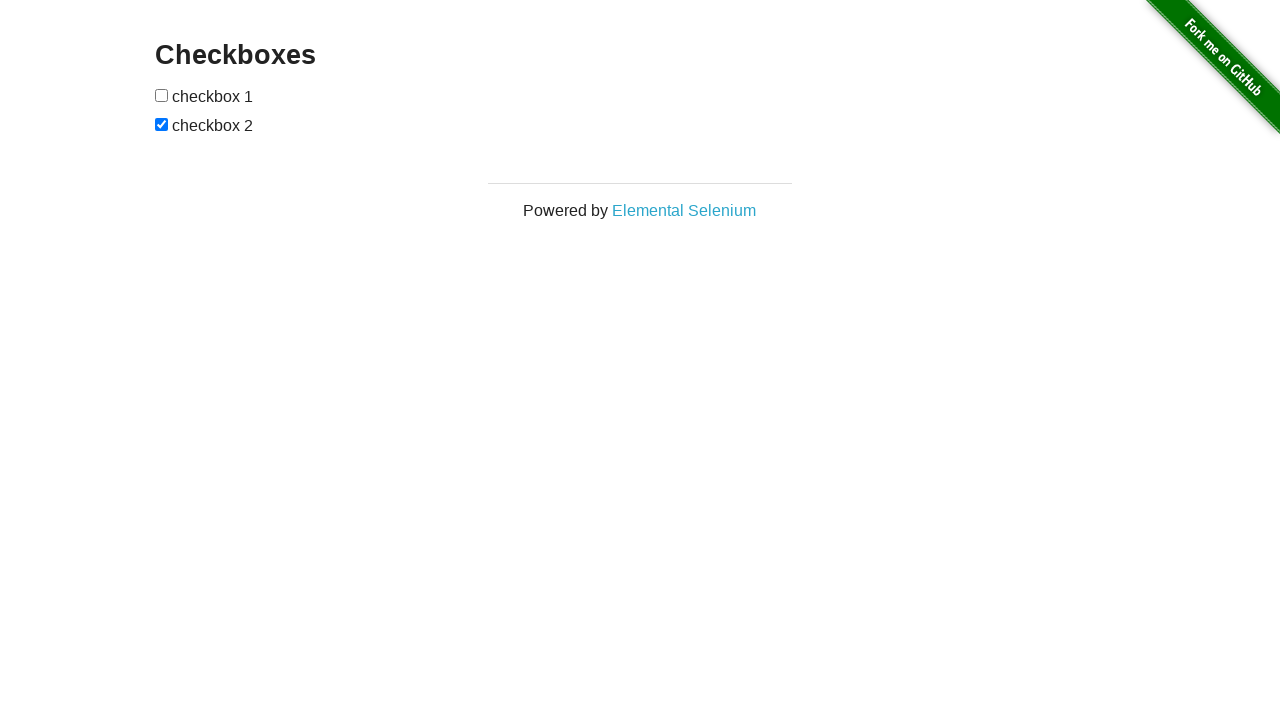

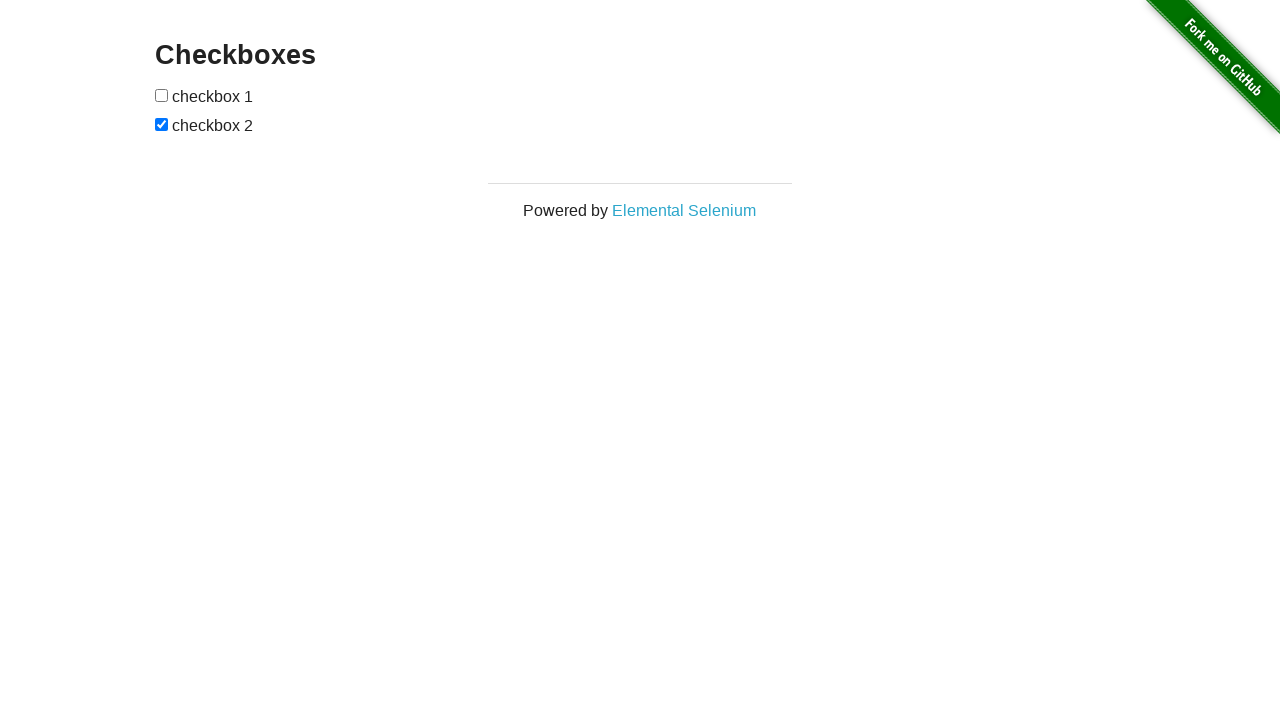